Tests slider interaction by dragging the slider handle to move it from its current position to a new position using mouse actions

Starting URL: https://jqueryui.com/resources/demos/slider/default.html

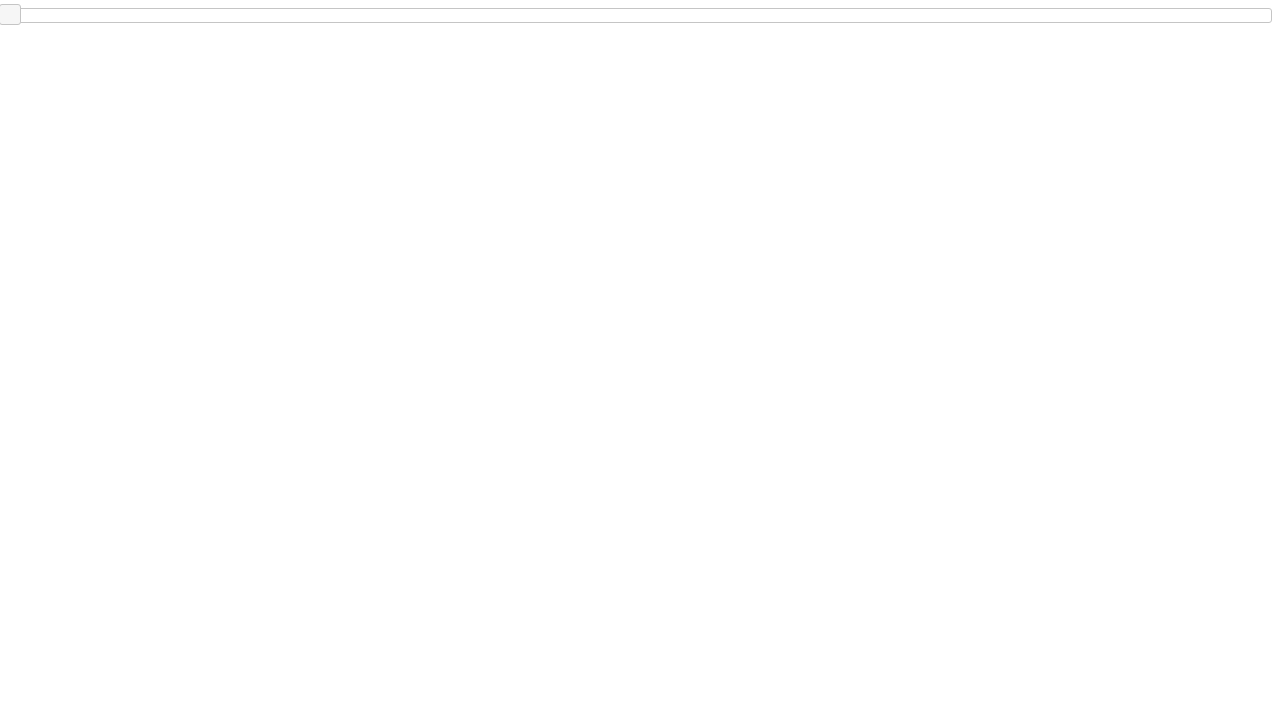

Located slider handle element
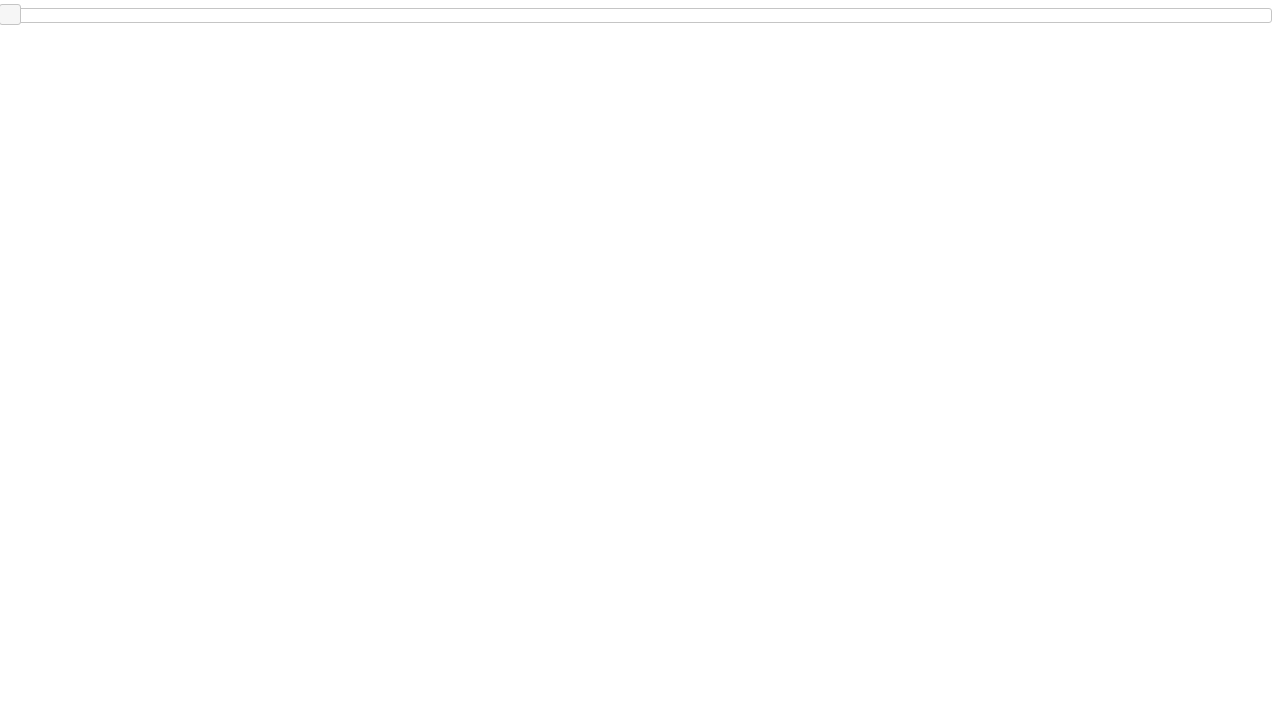

Slider handle became visible
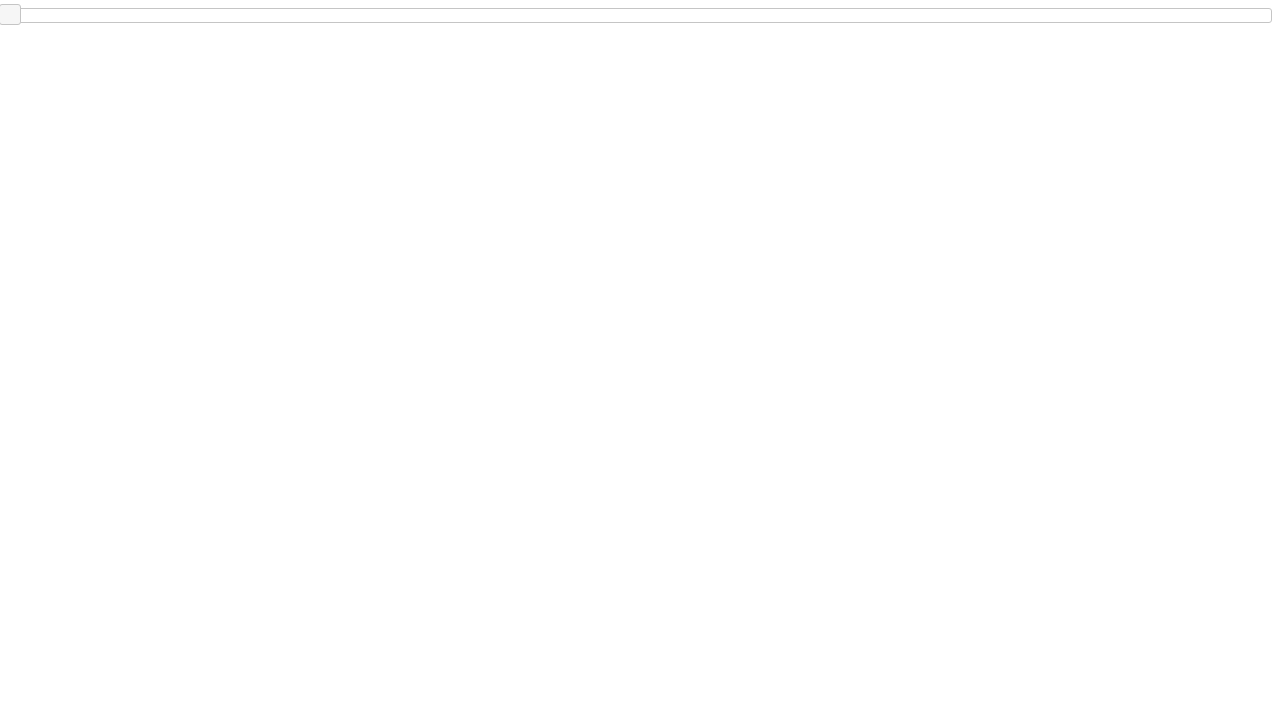

Retrieved slider handle bounding box
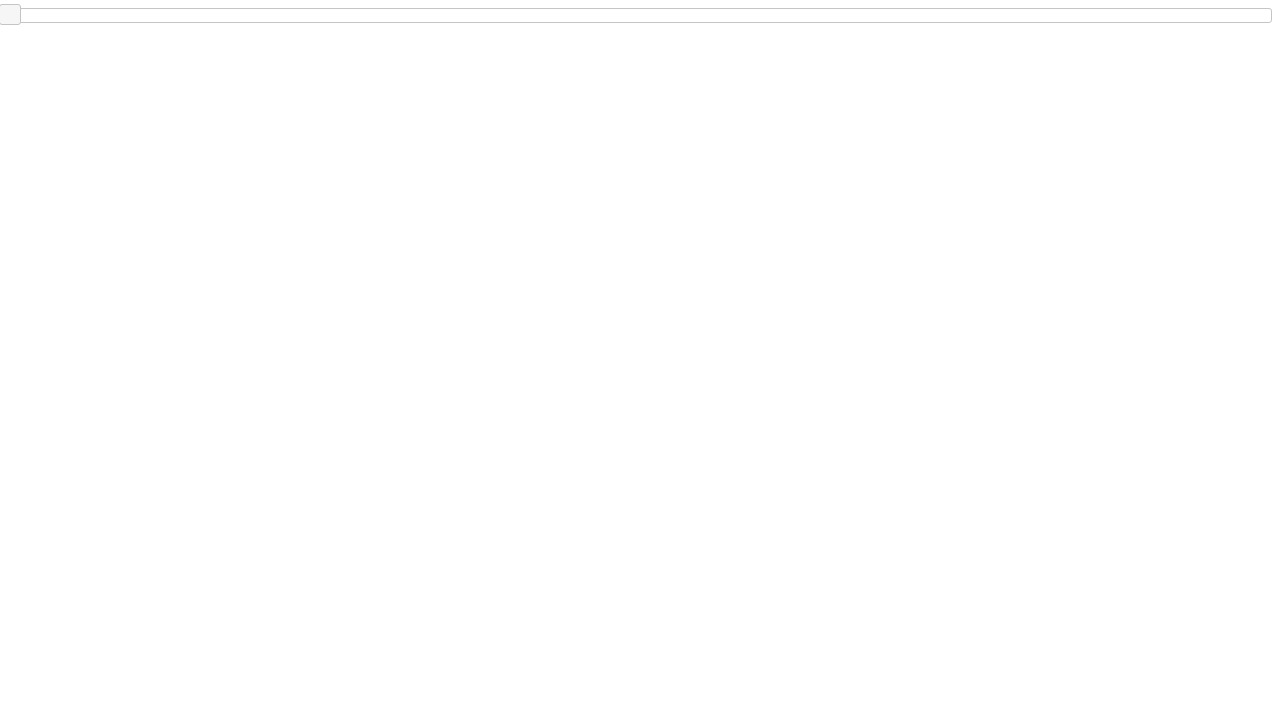

Moved mouse to center of slider handle at (10, 15)
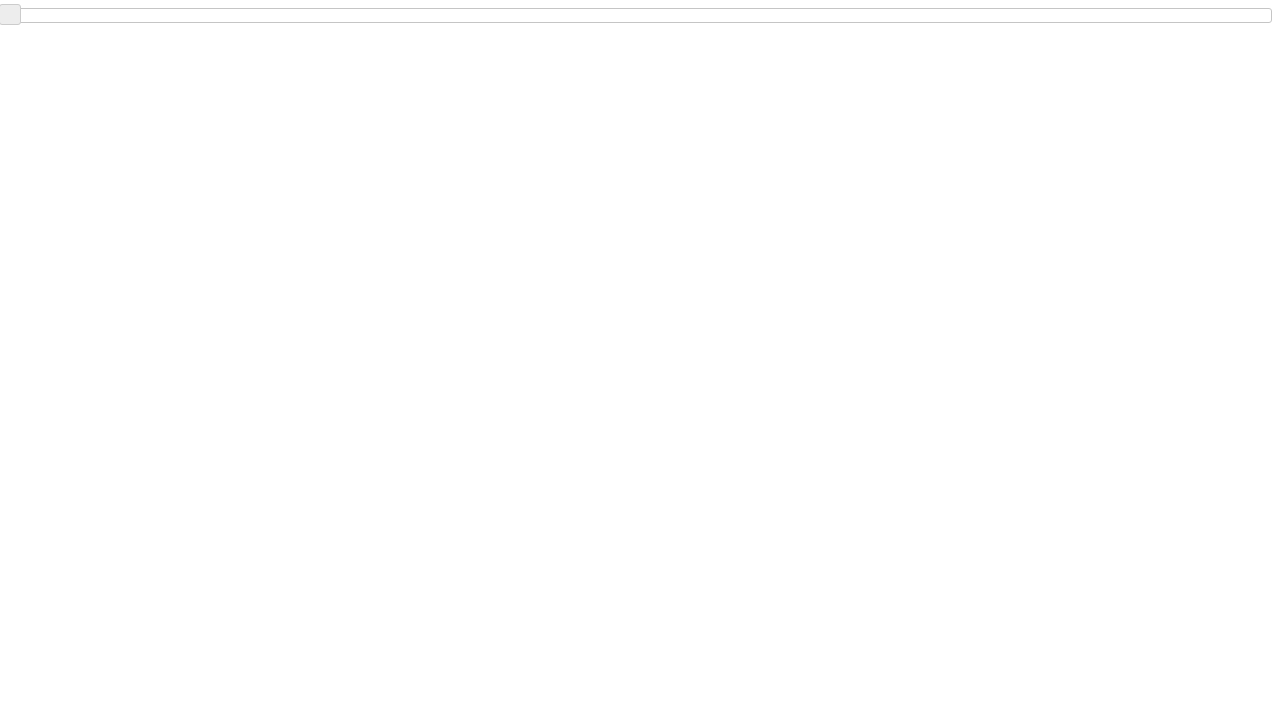

Pressed mouse button down on slider handle at (10, 15)
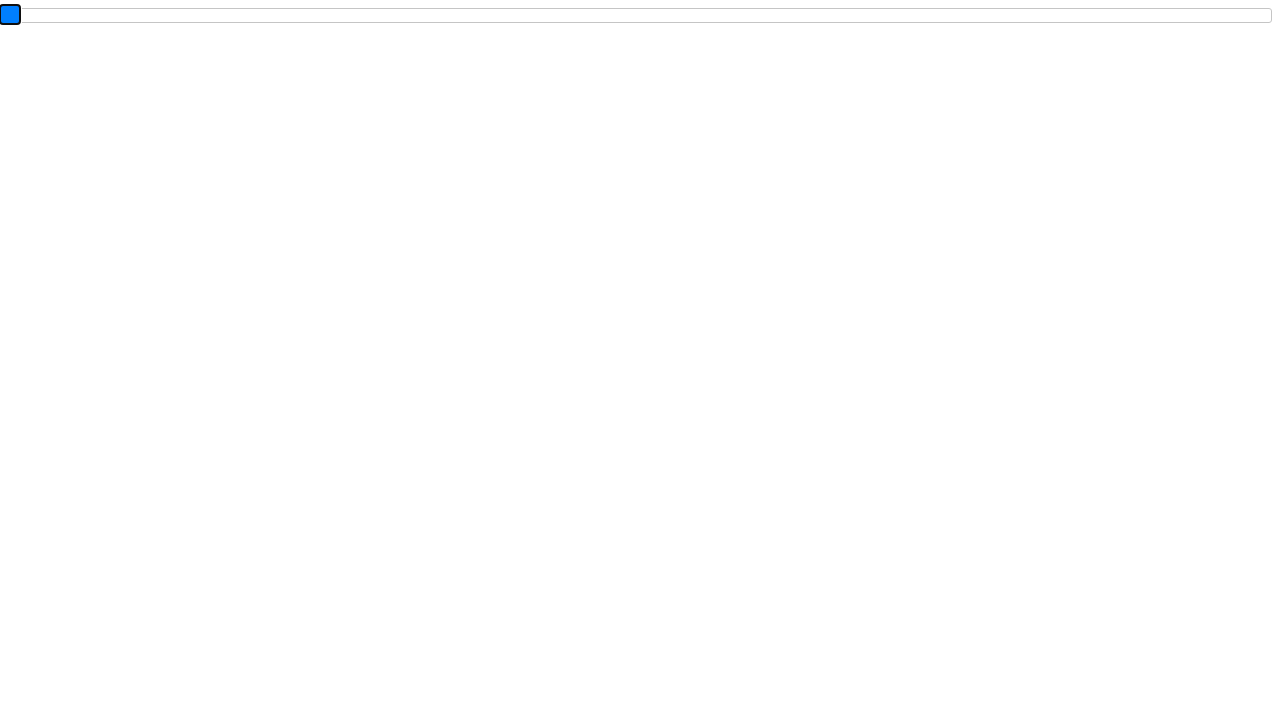

Dragged slider handle 400 pixels to the right at (399, 15)
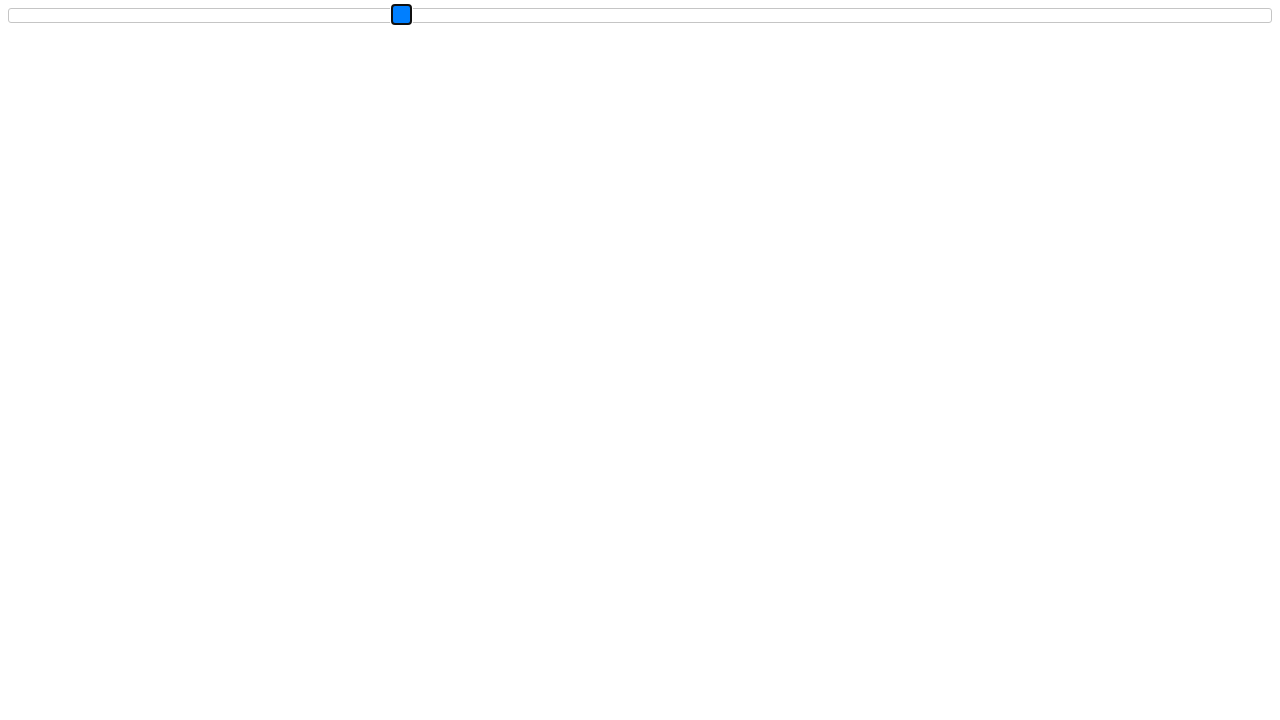

Released mouse button to complete slider drag at (399, 15)
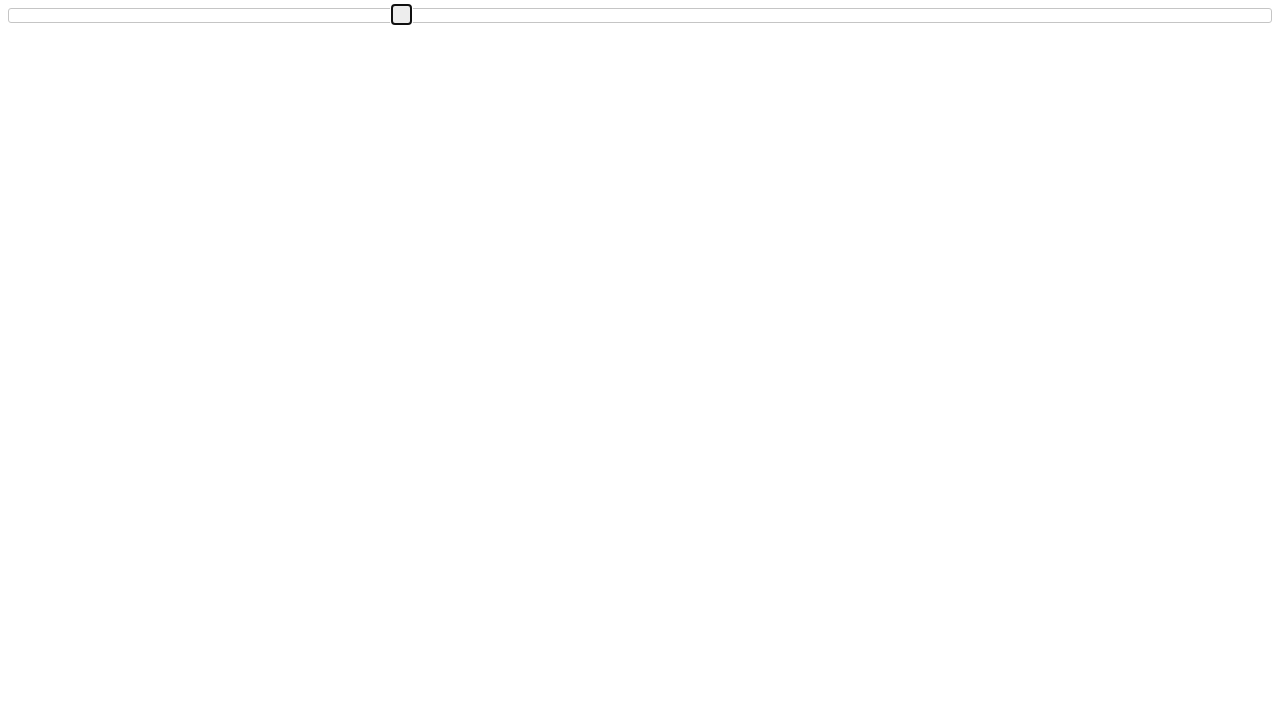

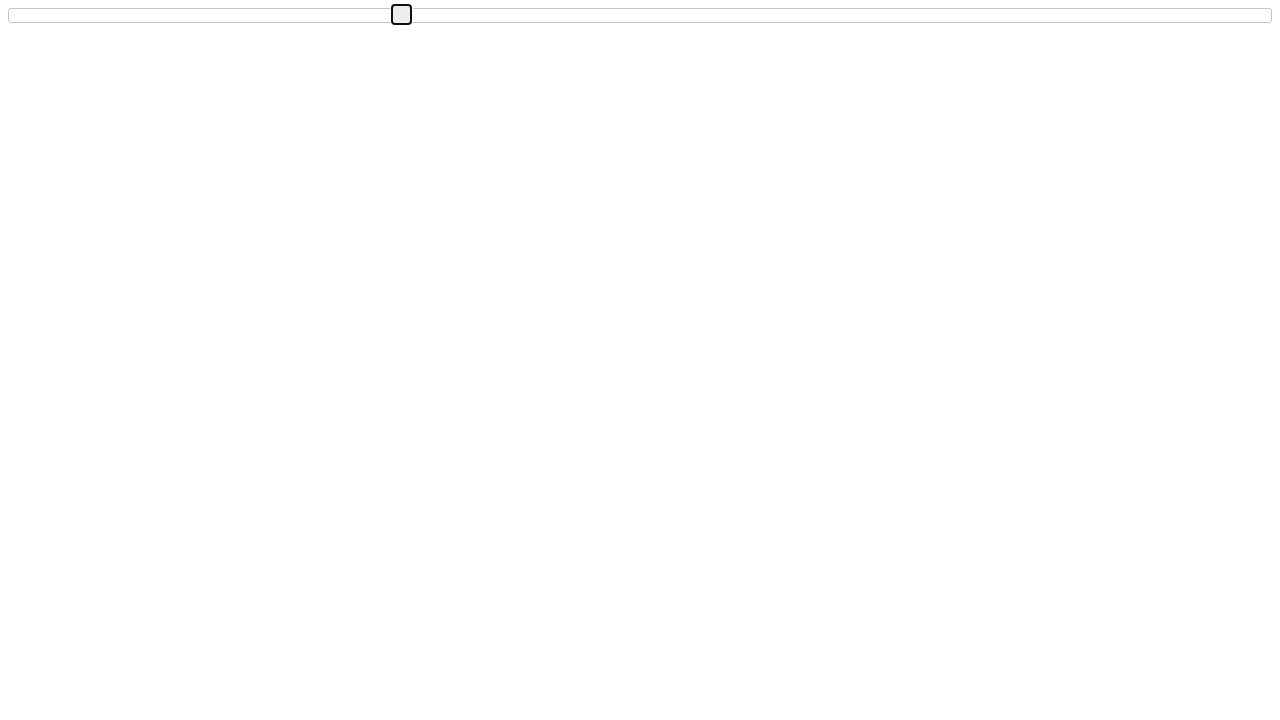